Tests image loading functionality by navigating to a loading images demo page and waiting for a specific image (landscape) to be present in the DOM, then verifying its src attribute is accessible.

Starting URL: https://bonigarcia.dev/selenium-webdriver-java/loading-images.html

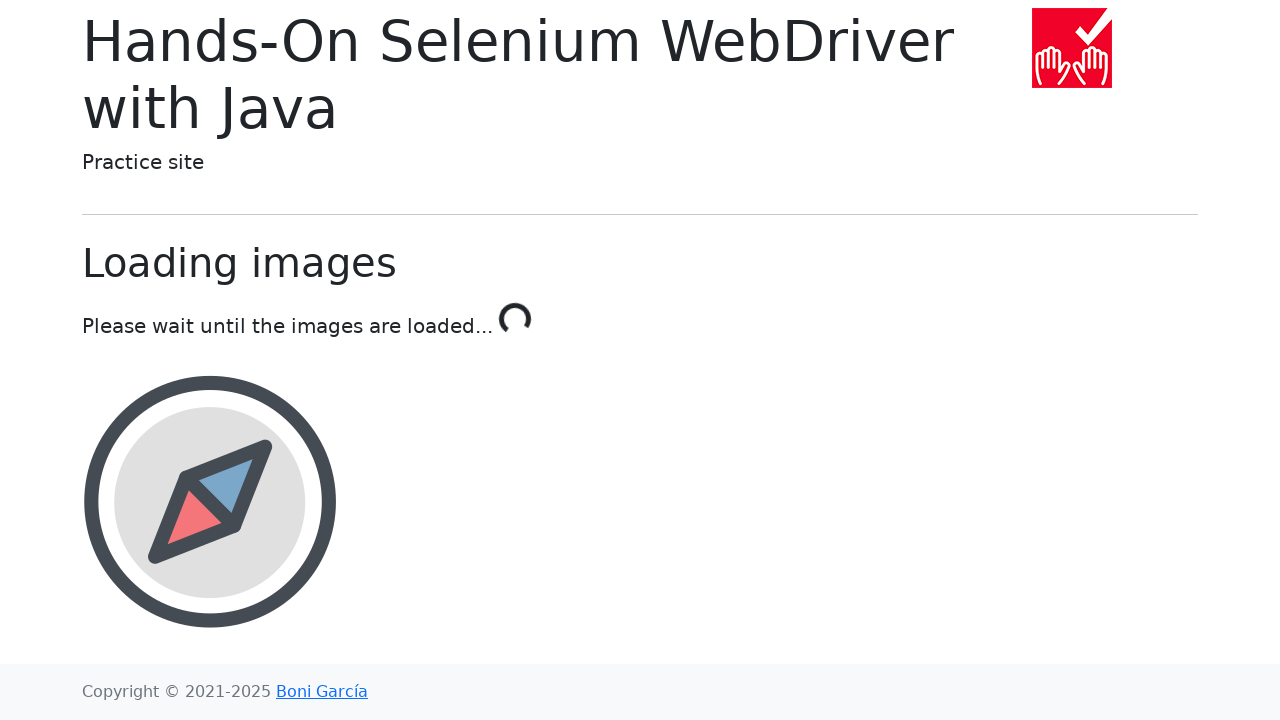

Navigated to loading images demo page
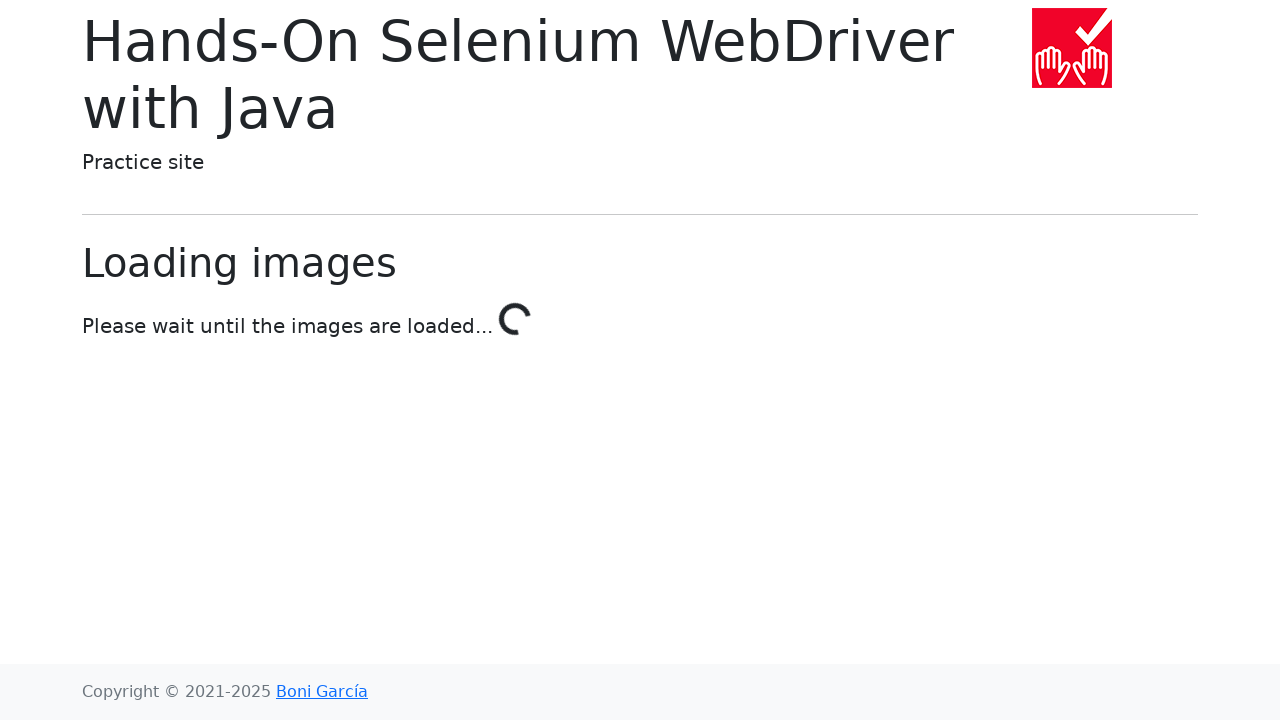

Waited for landscape image element to be present in DOM
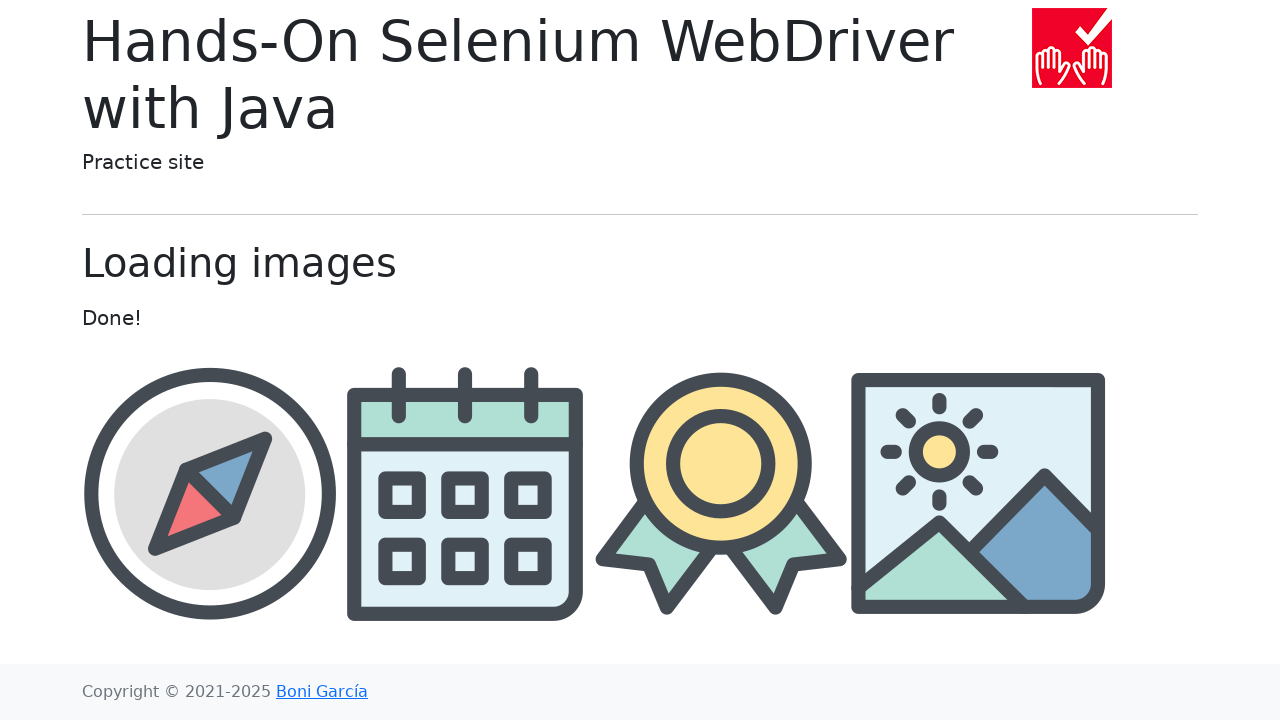

Retrieved src attribute from landscape image element
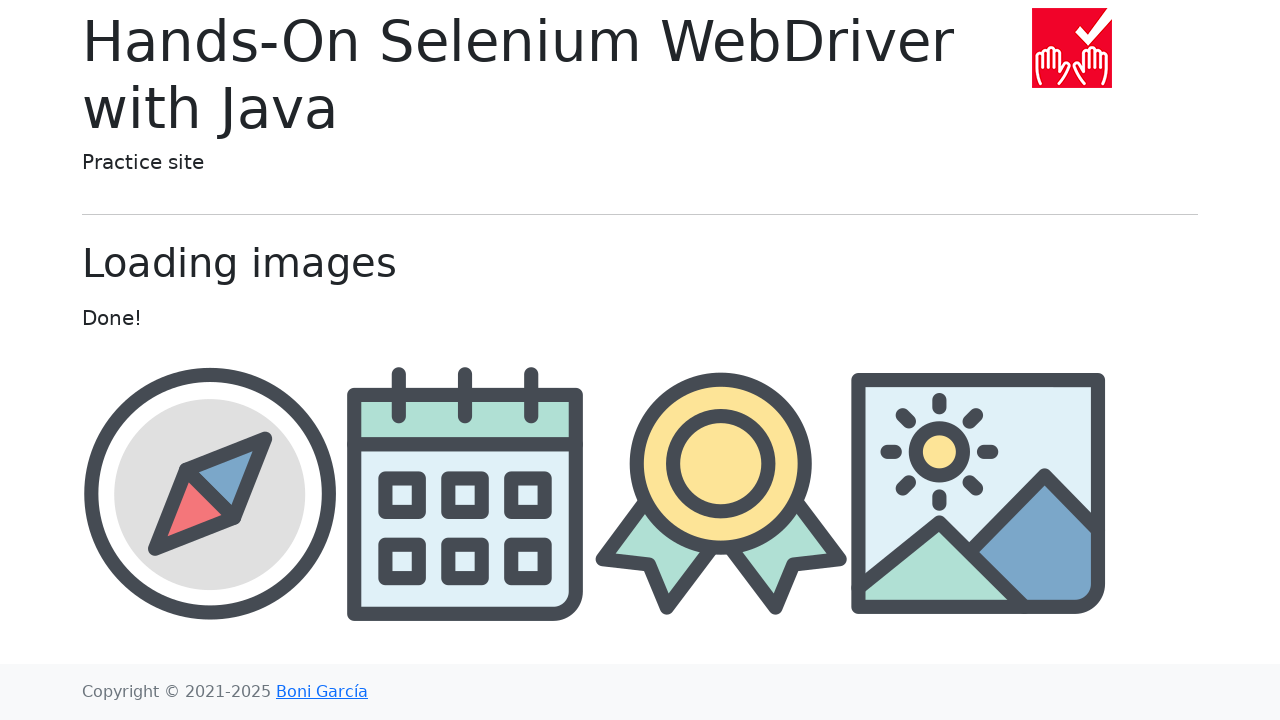

Verified landscape image src attribute is not empty
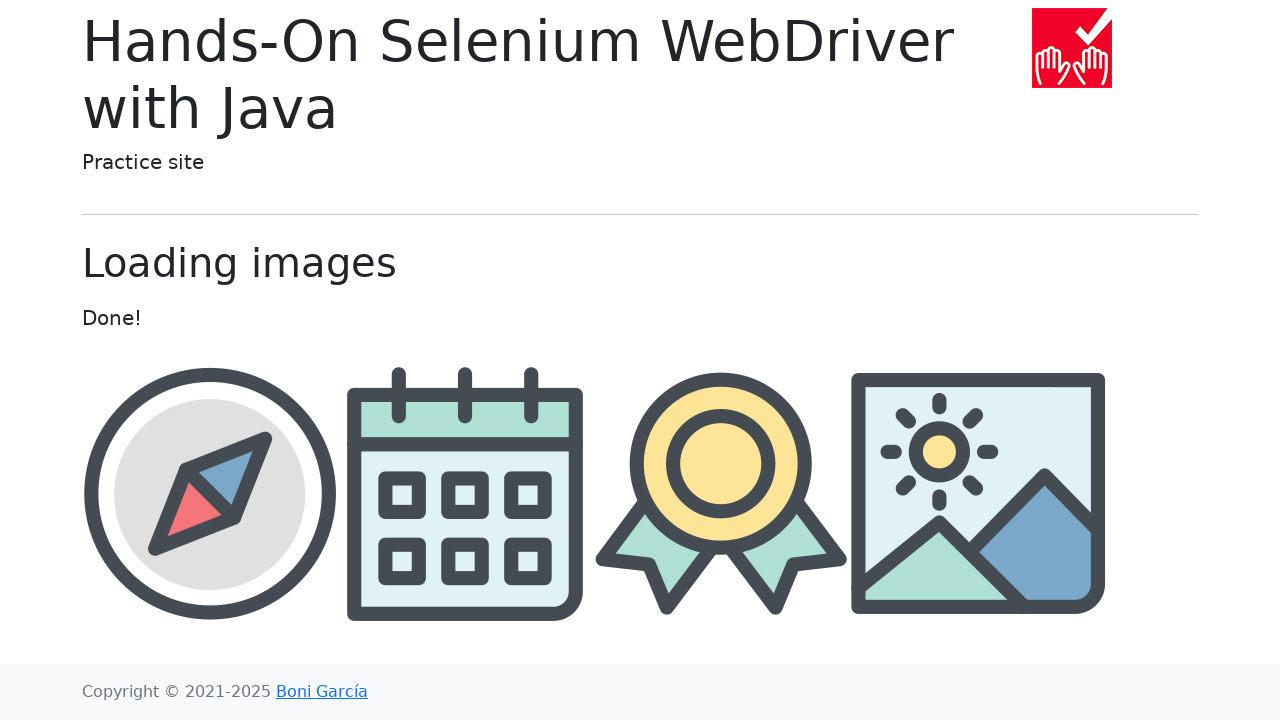

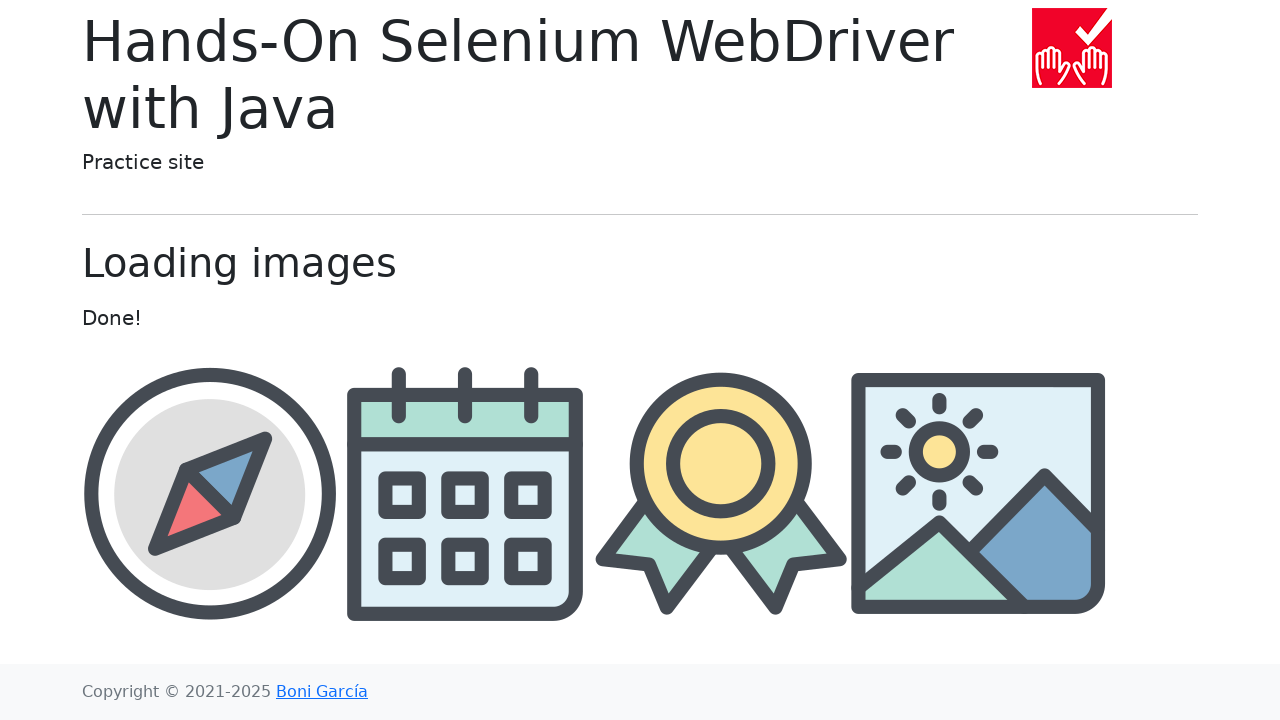